Tests a JavaScript confirm alert by clicking a button, dismissing (canceling) the alert, and verifying the result text shows "You clicked: Cancel".

Starting URL: https://testotomasyonu.com/javascriptAlert

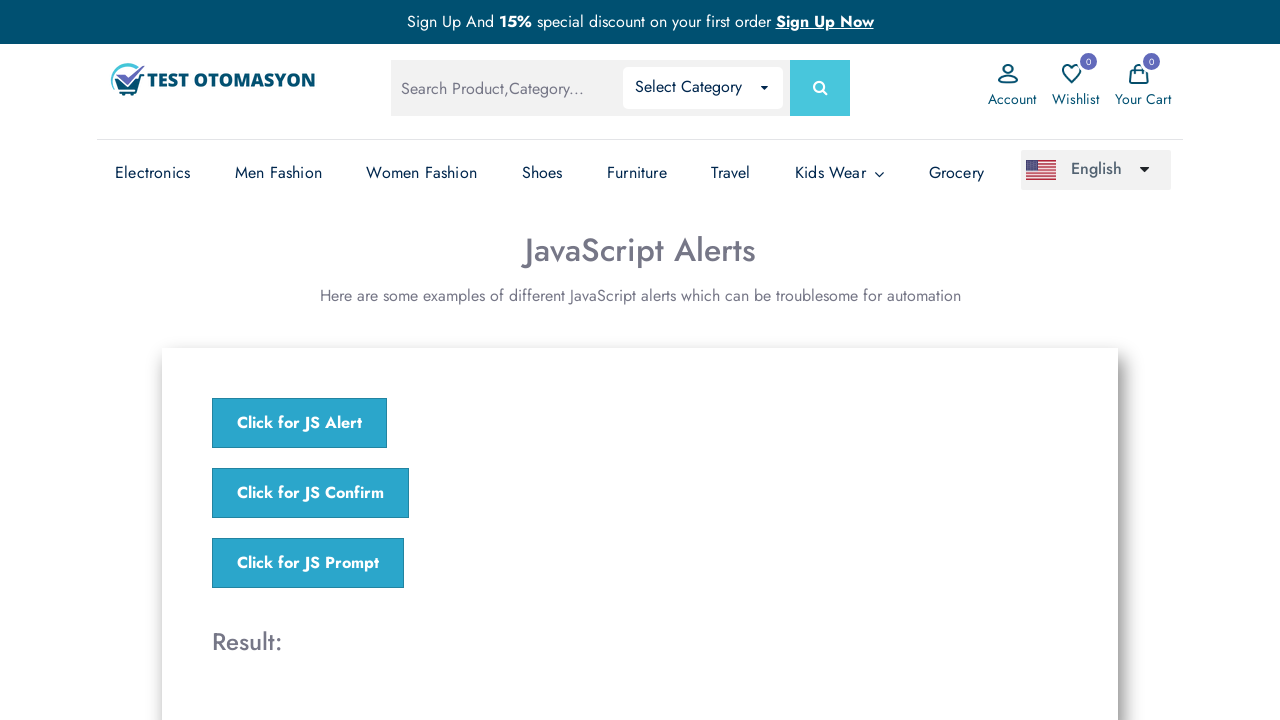

Set up dialog handler to dismiss the confirm alert
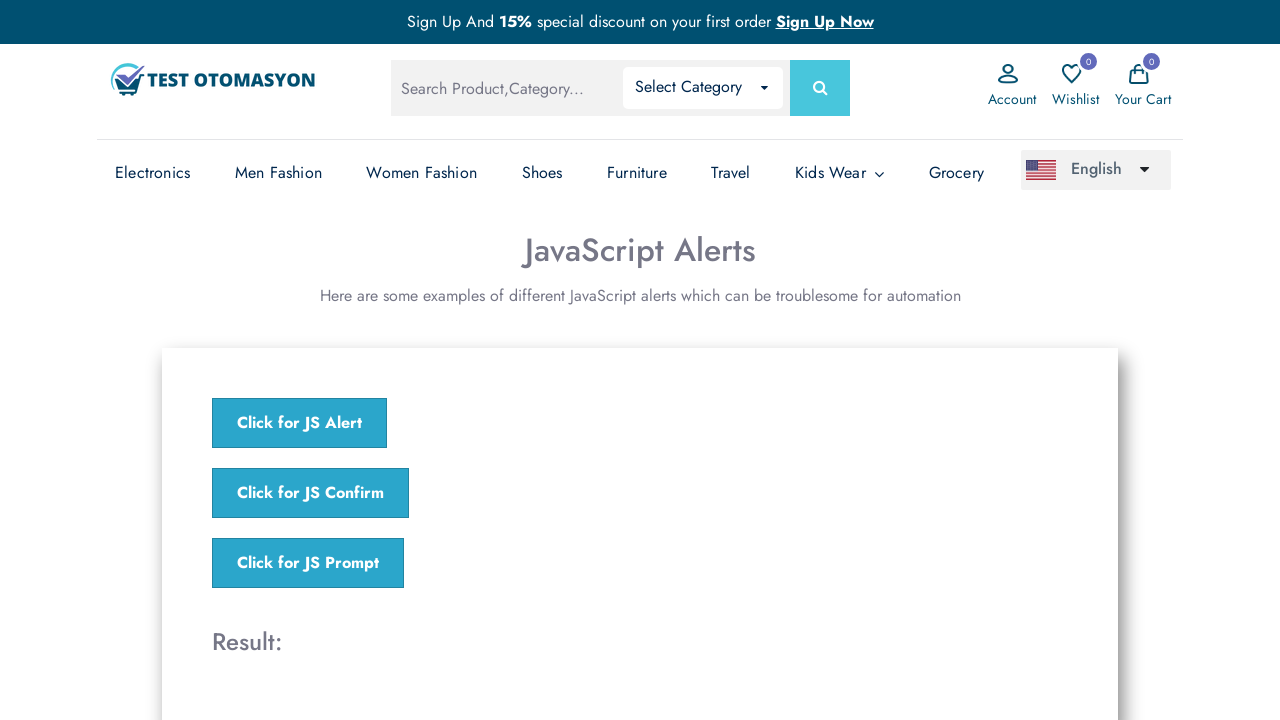

Clicked the confirm alert button at (310, 493) on xpath=//*[@onclick = 'jsConfirm()']
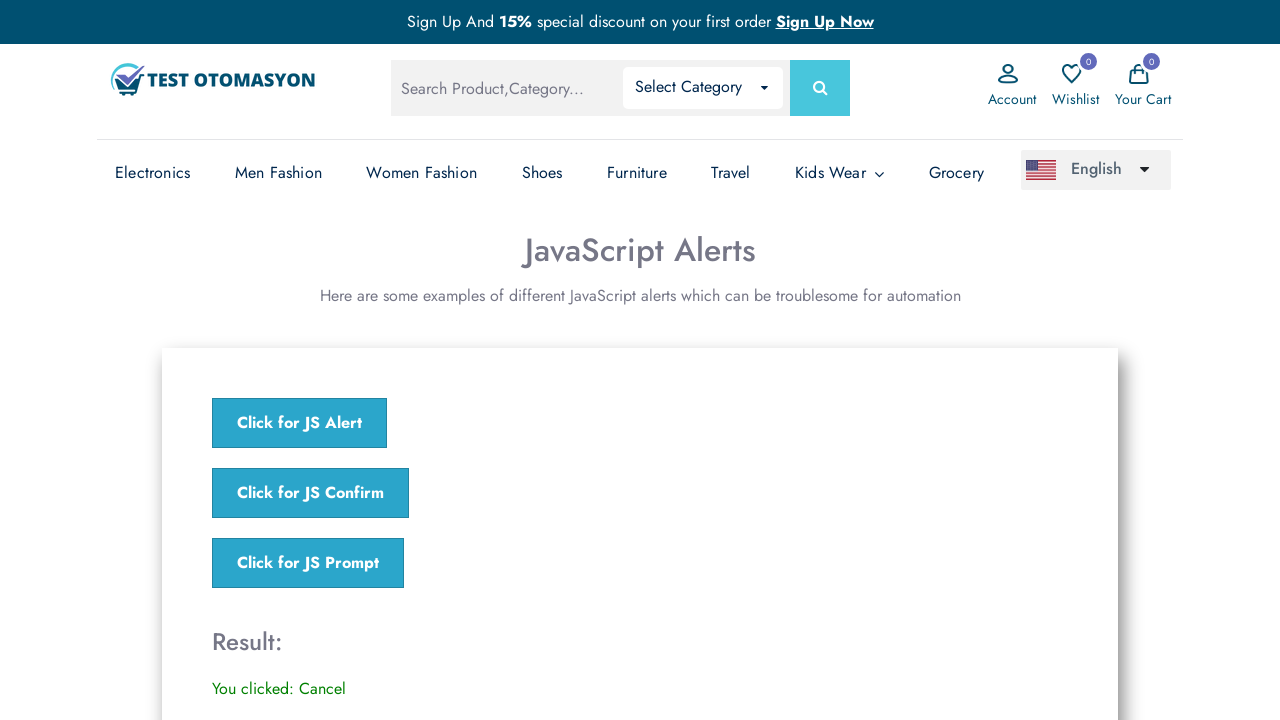

Located result element
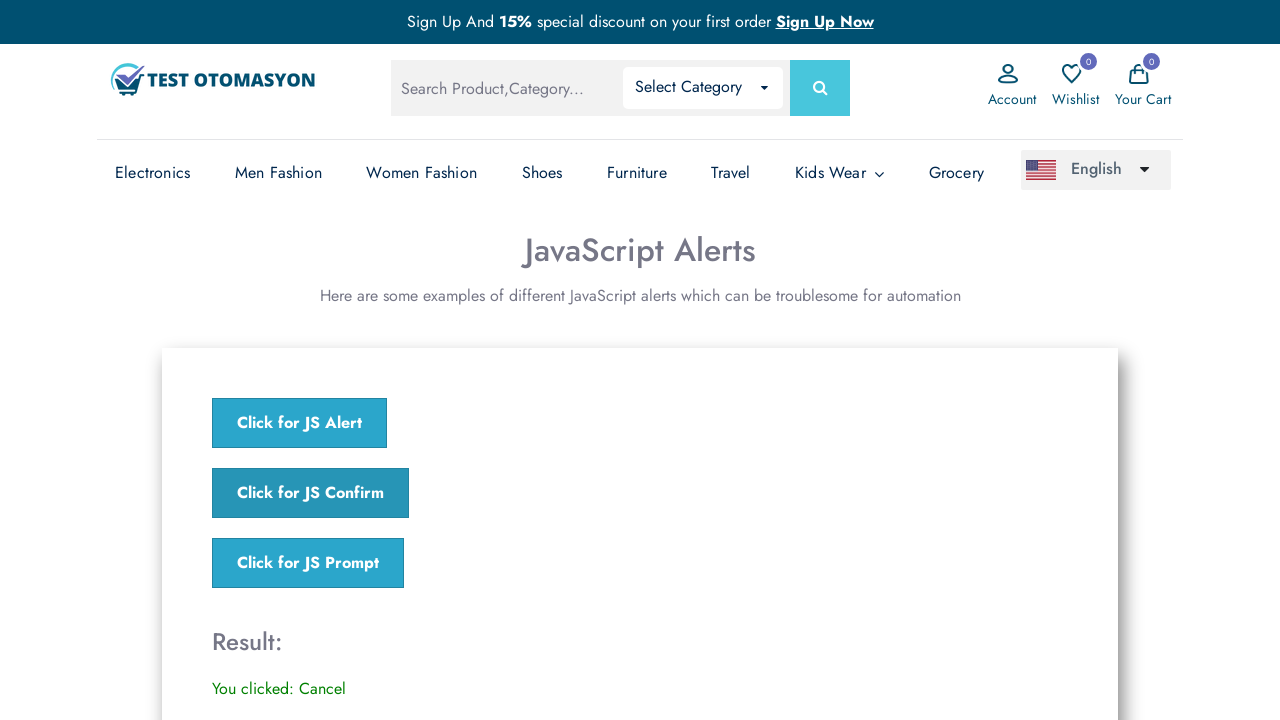

Result element is visible and ready
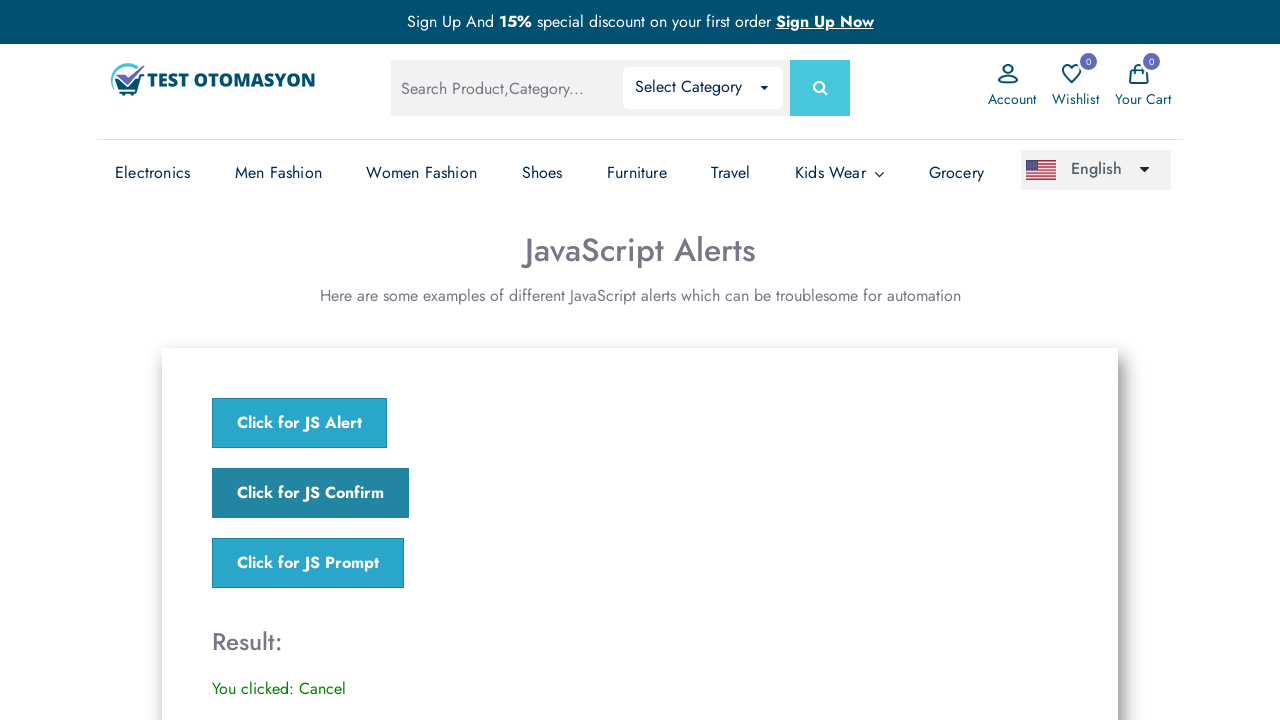

Verified result text shows 'You clicked: Cancel'
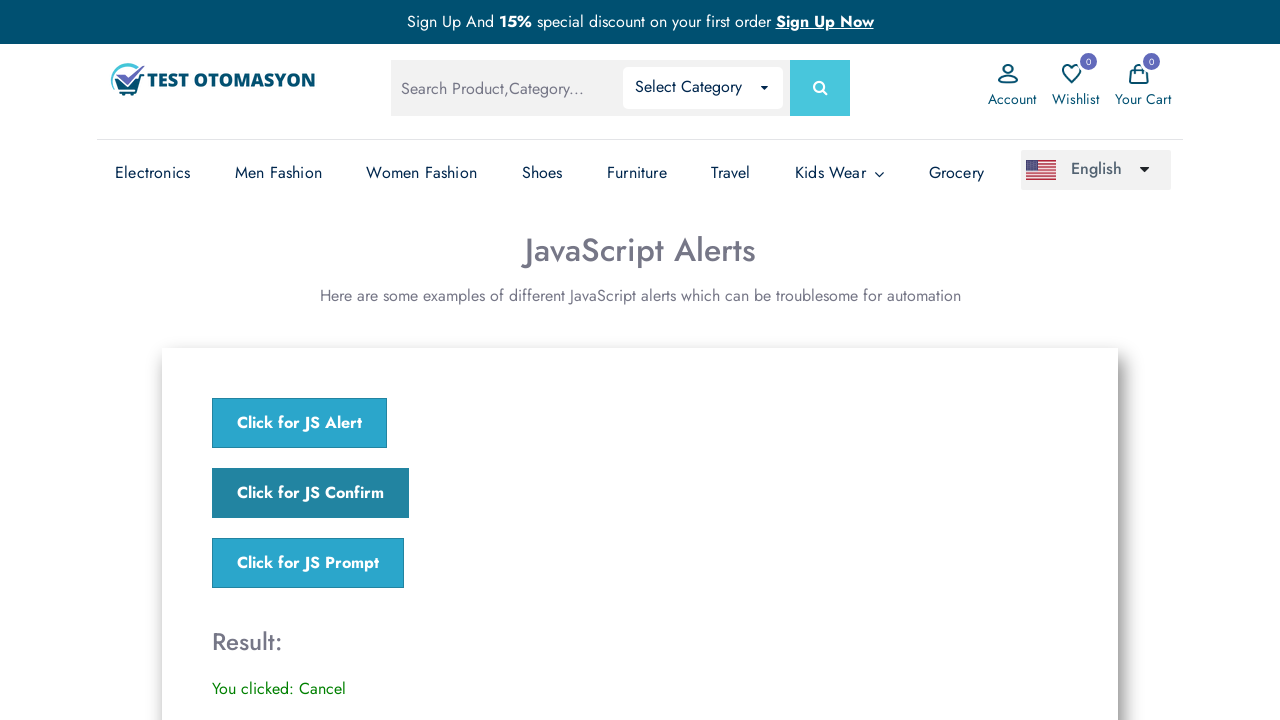

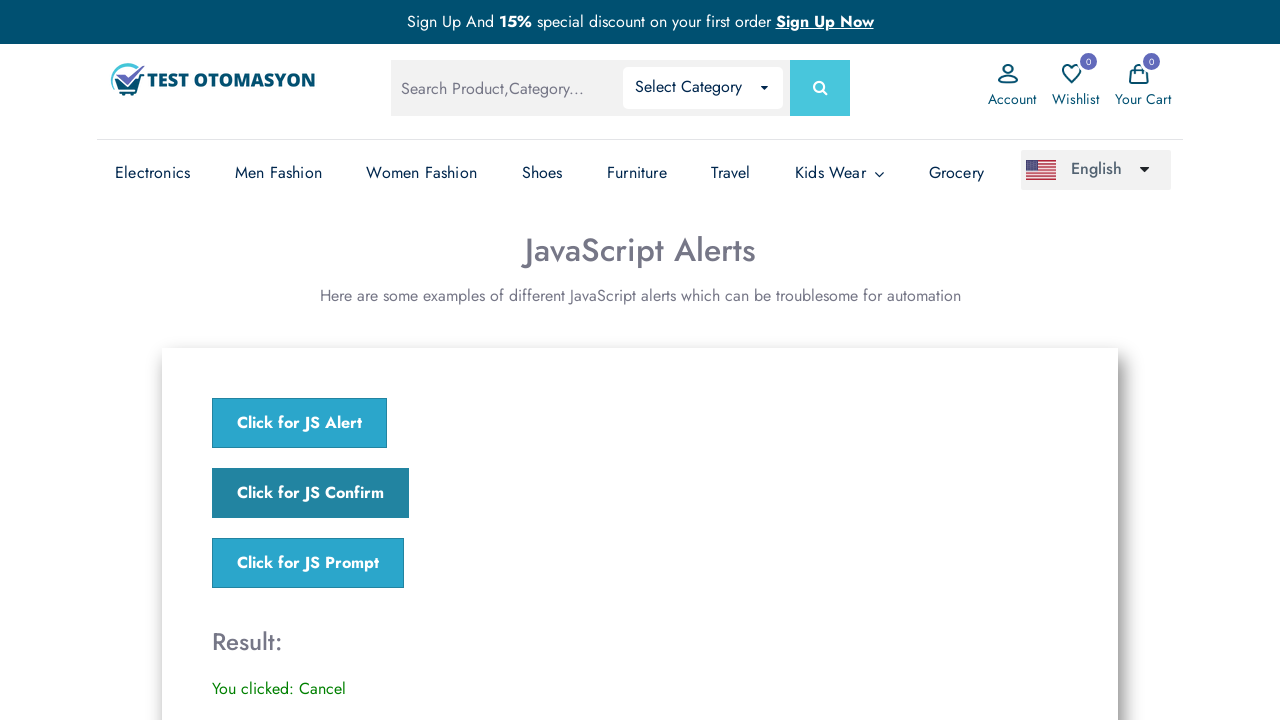